Tests JavaScript alert handling on DemoQA - clicks buttons that trigger different types of alerts (immediate, timed, and confirm dialog), accepting or dismissing them appropriately.

Starting URL: https://demoqa.com/alerts

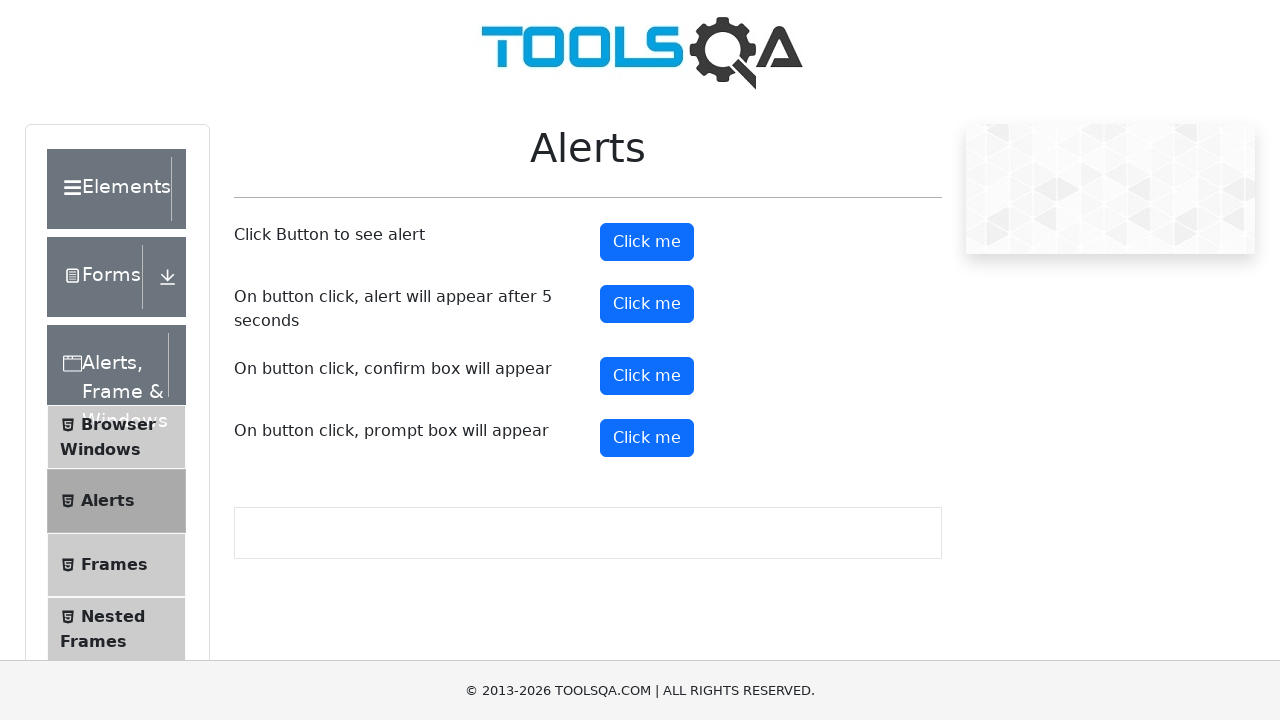

Set up dialog handler to accept the first alert
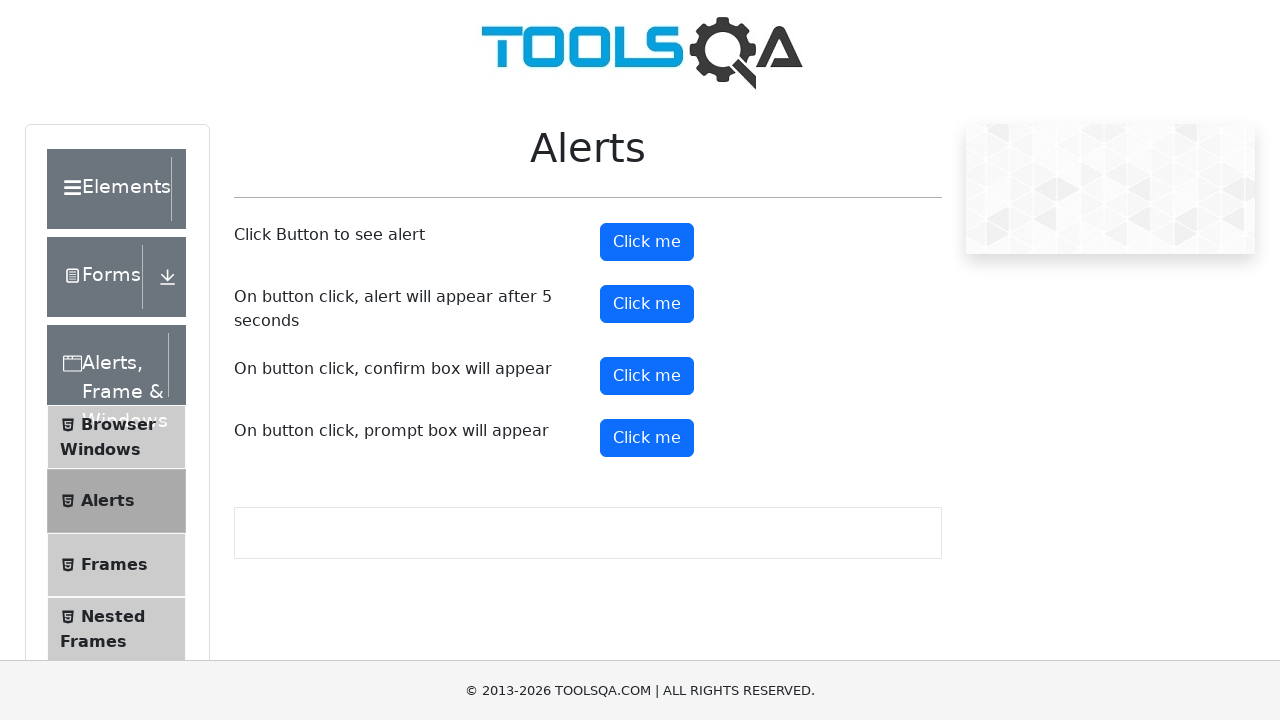

Clicked alert button to trigger immediate alert at (647, 242) on #alertButton
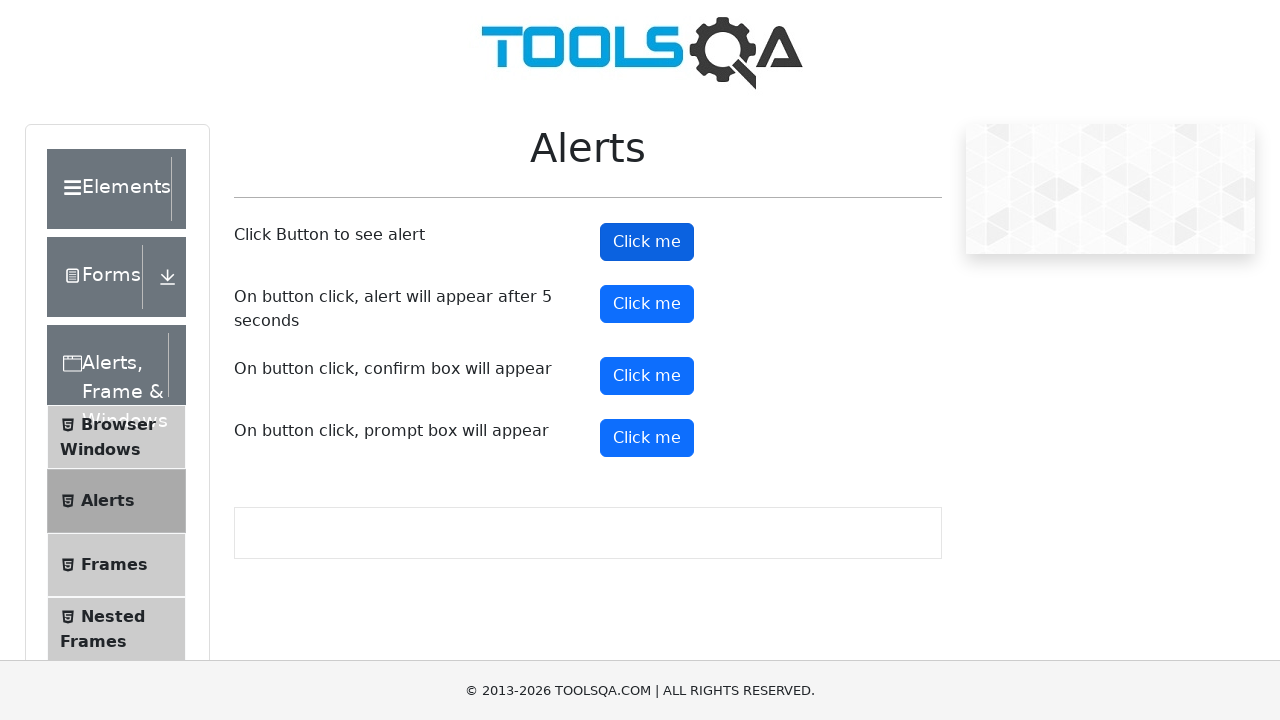

Set up dialog handler to accept the timed alert
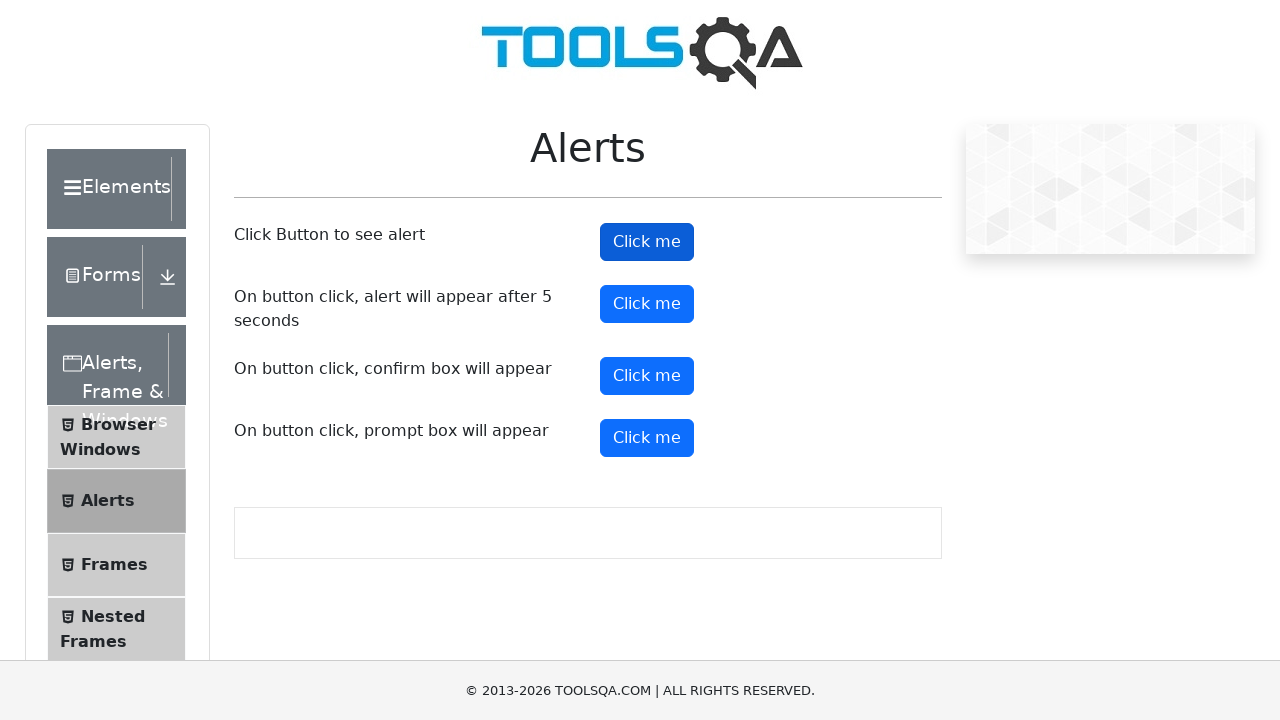

Clicked timer alert button (alert will appear after delay) at (647, 304) on #timerAlertButton
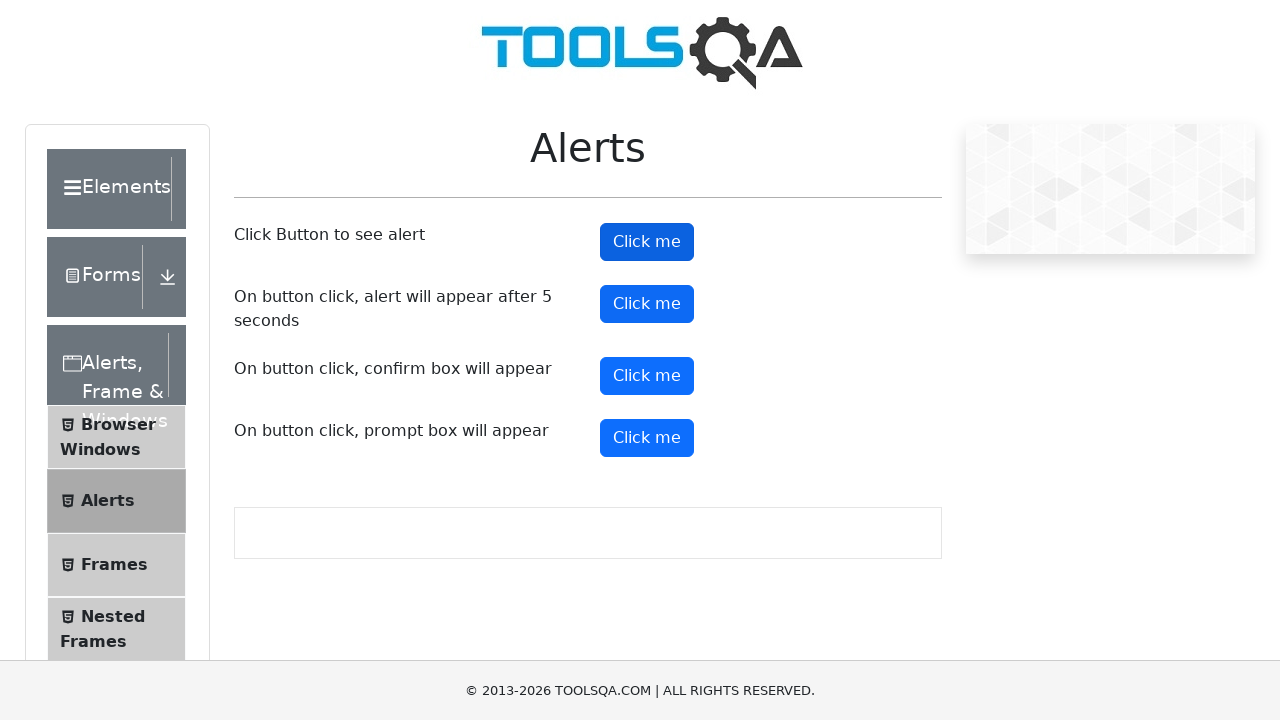

Waited for timed alert to appear and be accepted
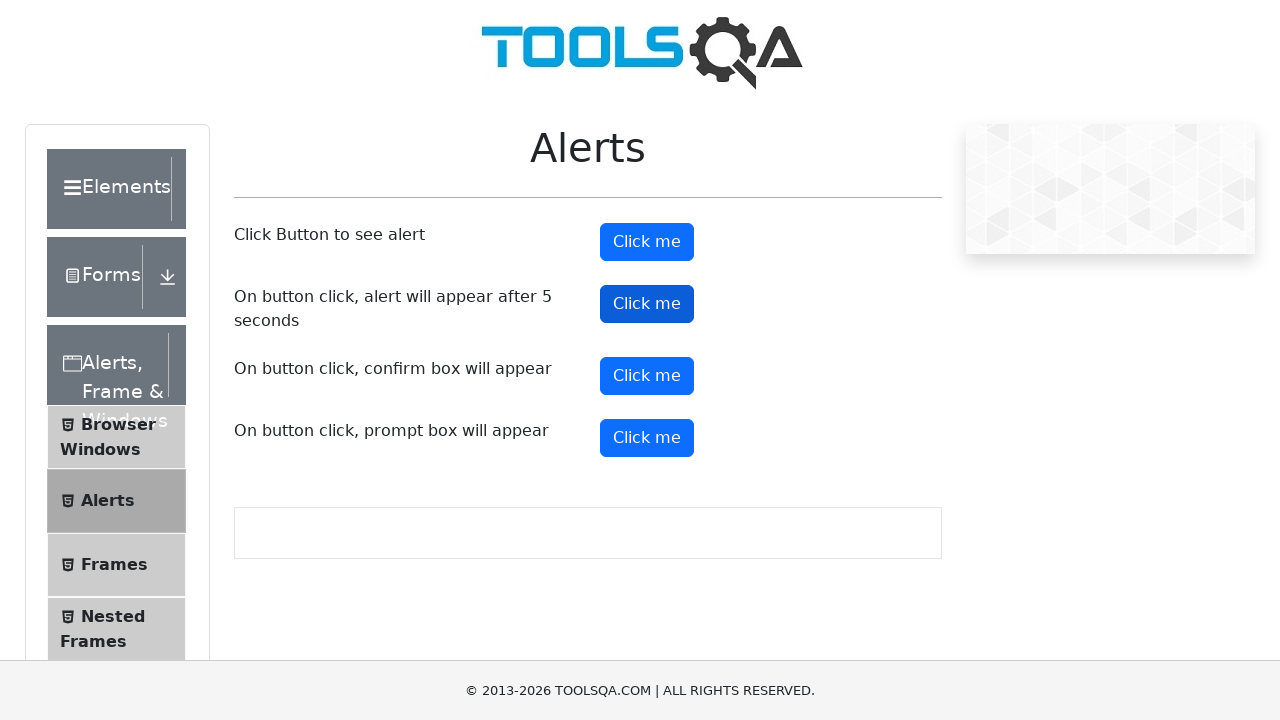

Set up dialog handler to dismiss the confirm dialog
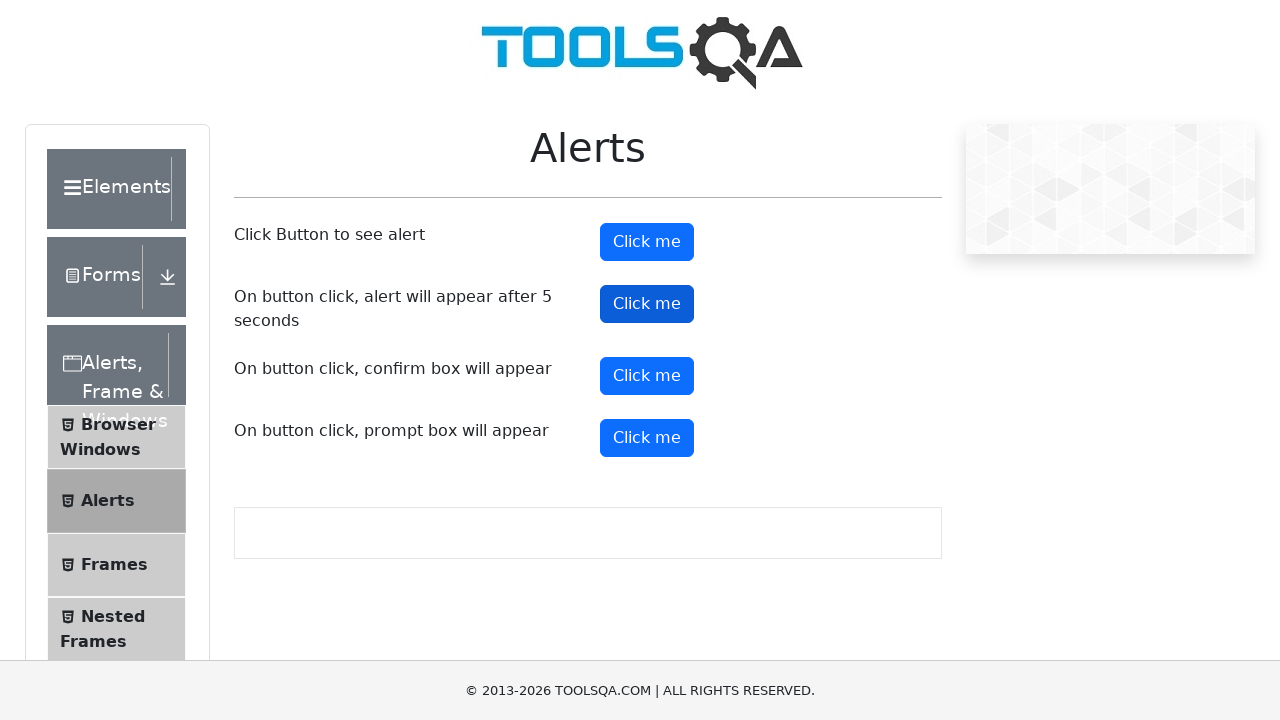

Clicked confirm button to trigger confirm dialog at (647, 376) on #confirmButton
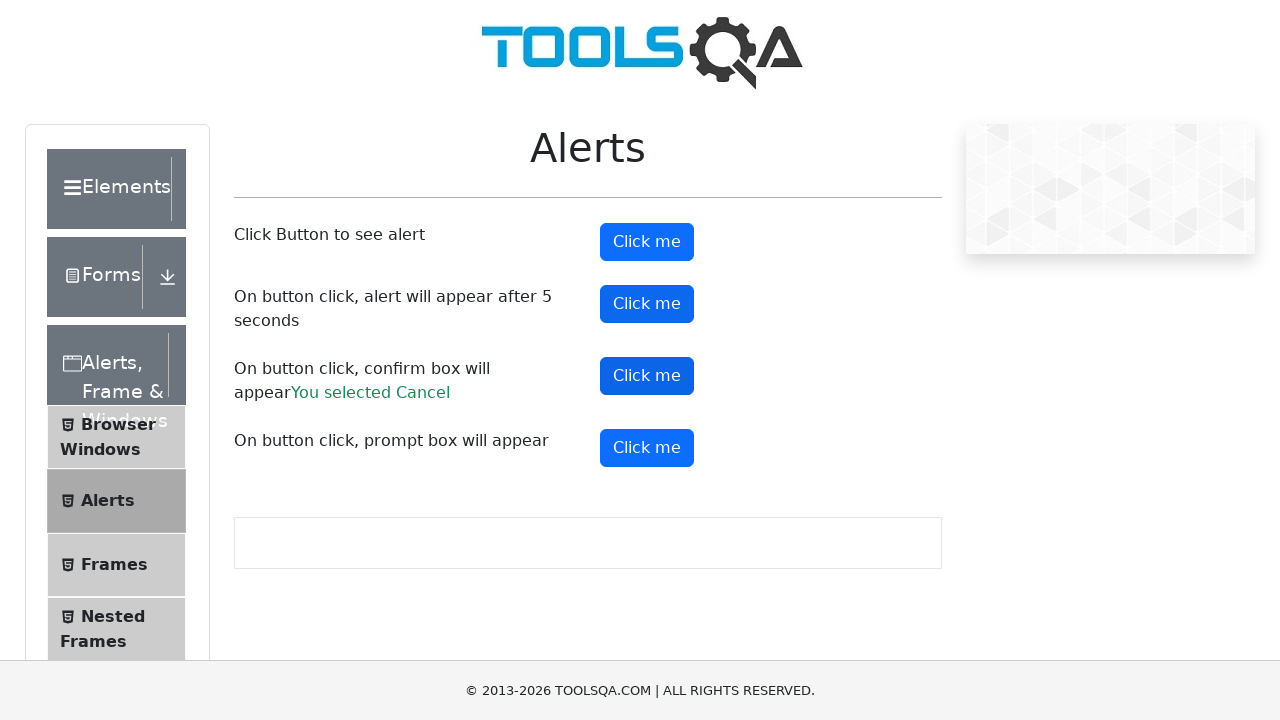

Verified that Cancel was selected in the confirm dialog
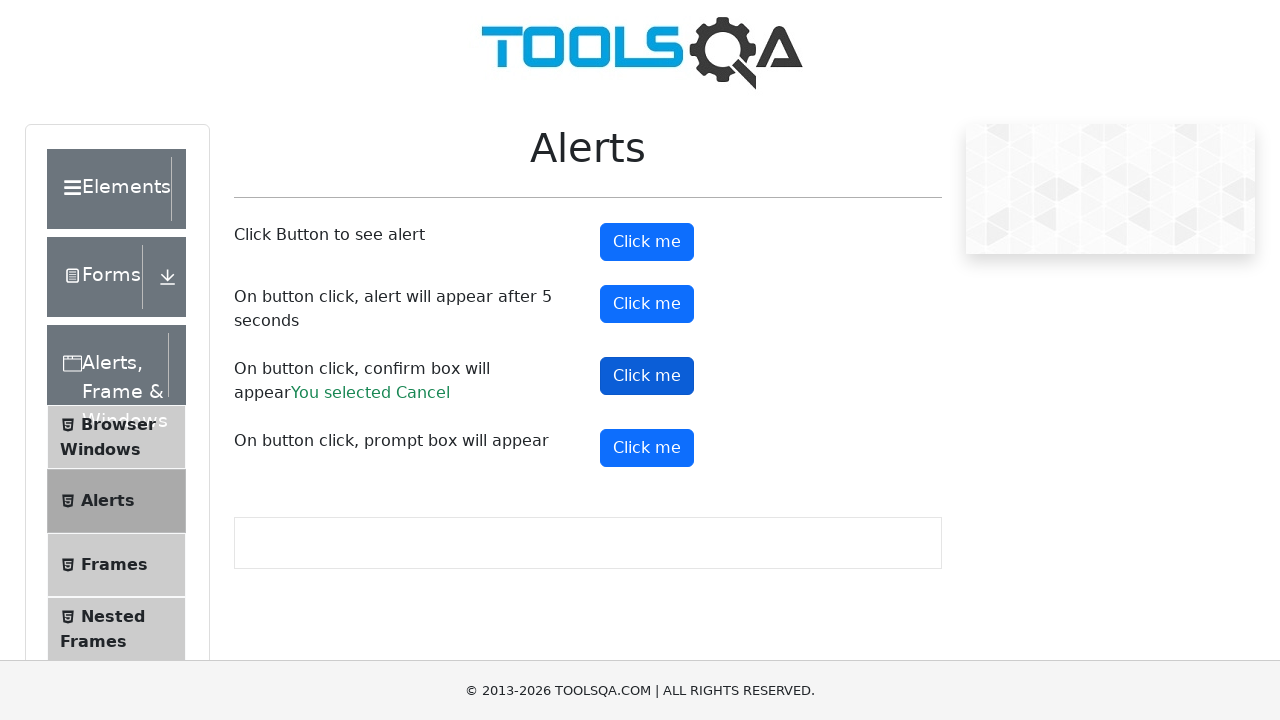

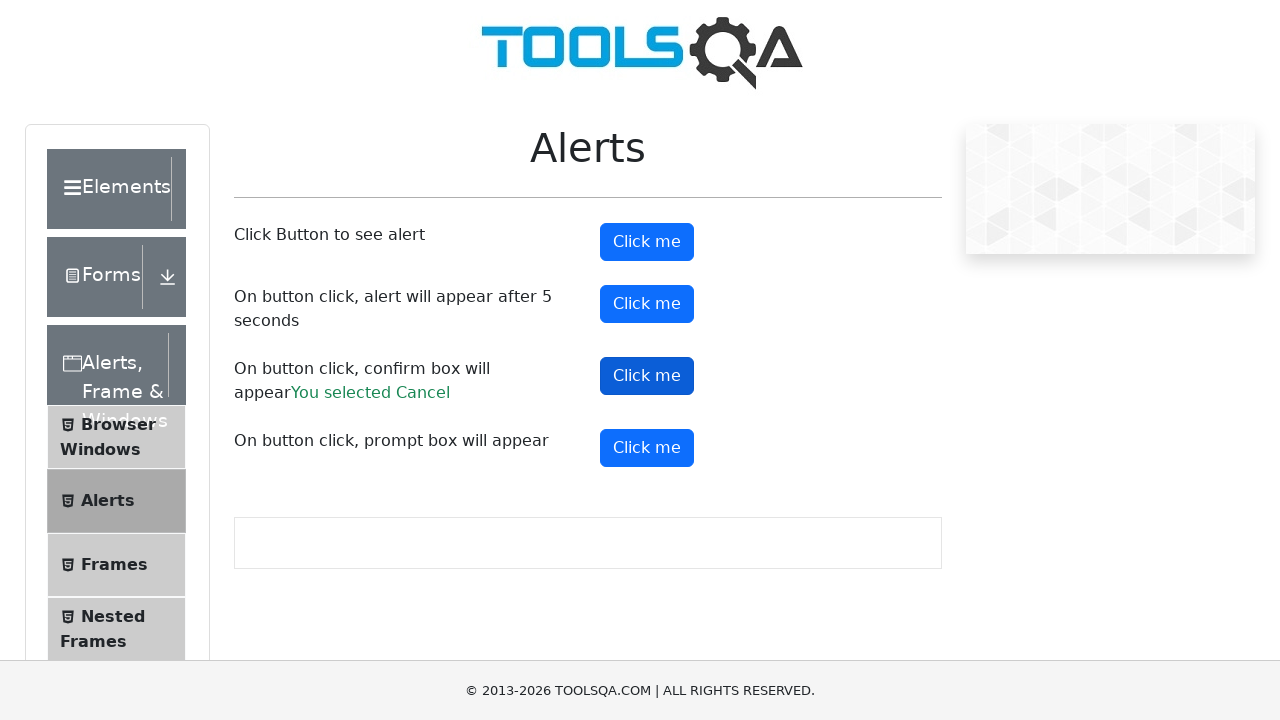